Tests that the top image changes dynamically when the page is refreshed by comparing the image element before and after refresh

Starting URL: http://the-internet.herokuapp.com/dynamic_content

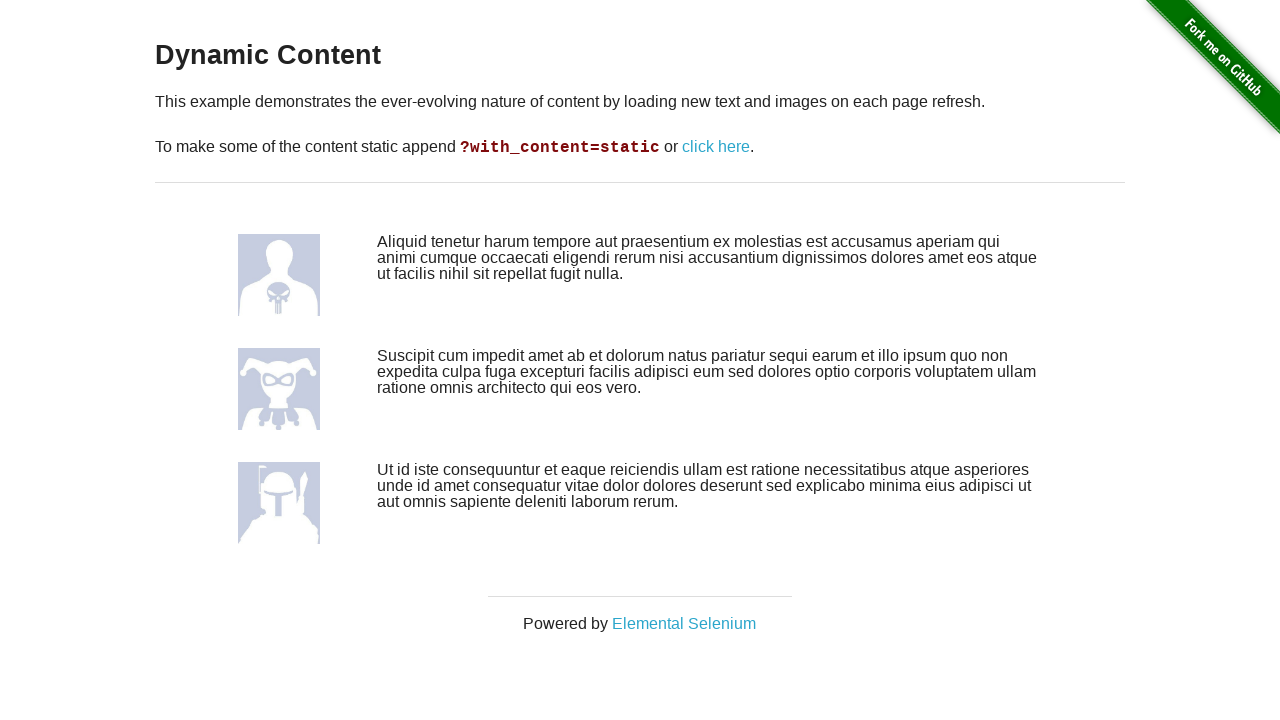

Navigated to dynamic content page
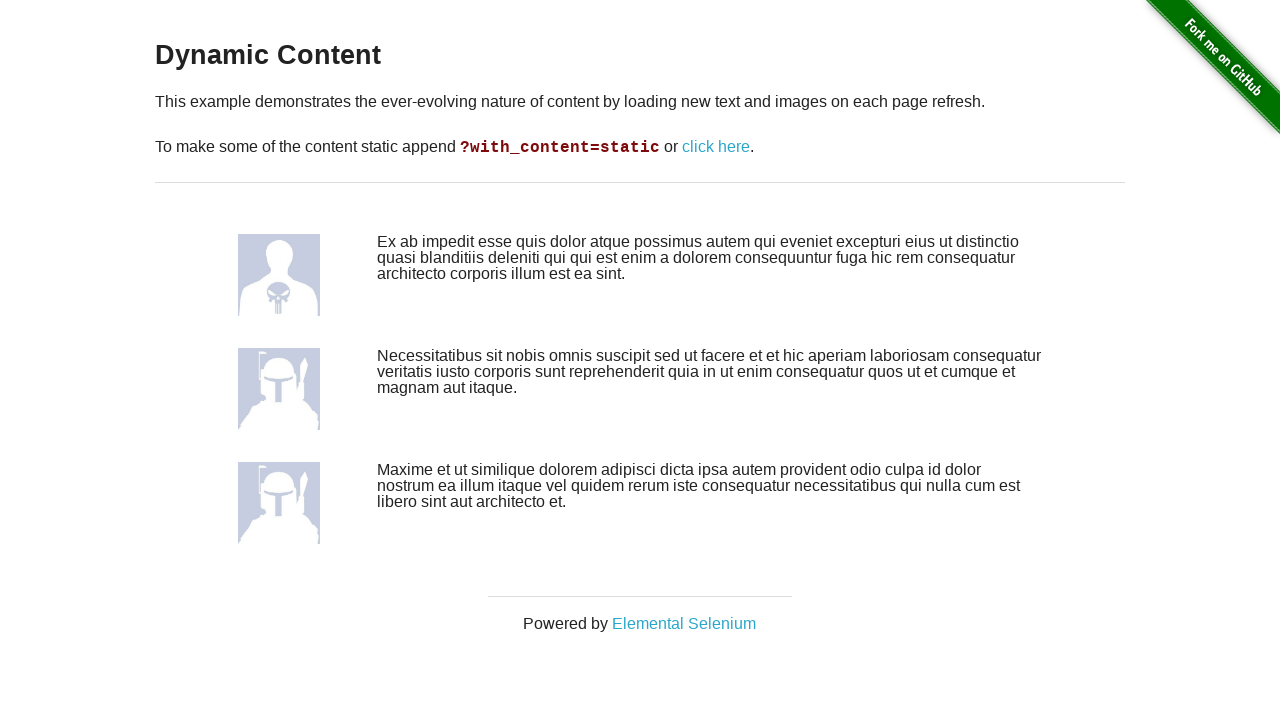

Captured top image src attribute before refresh
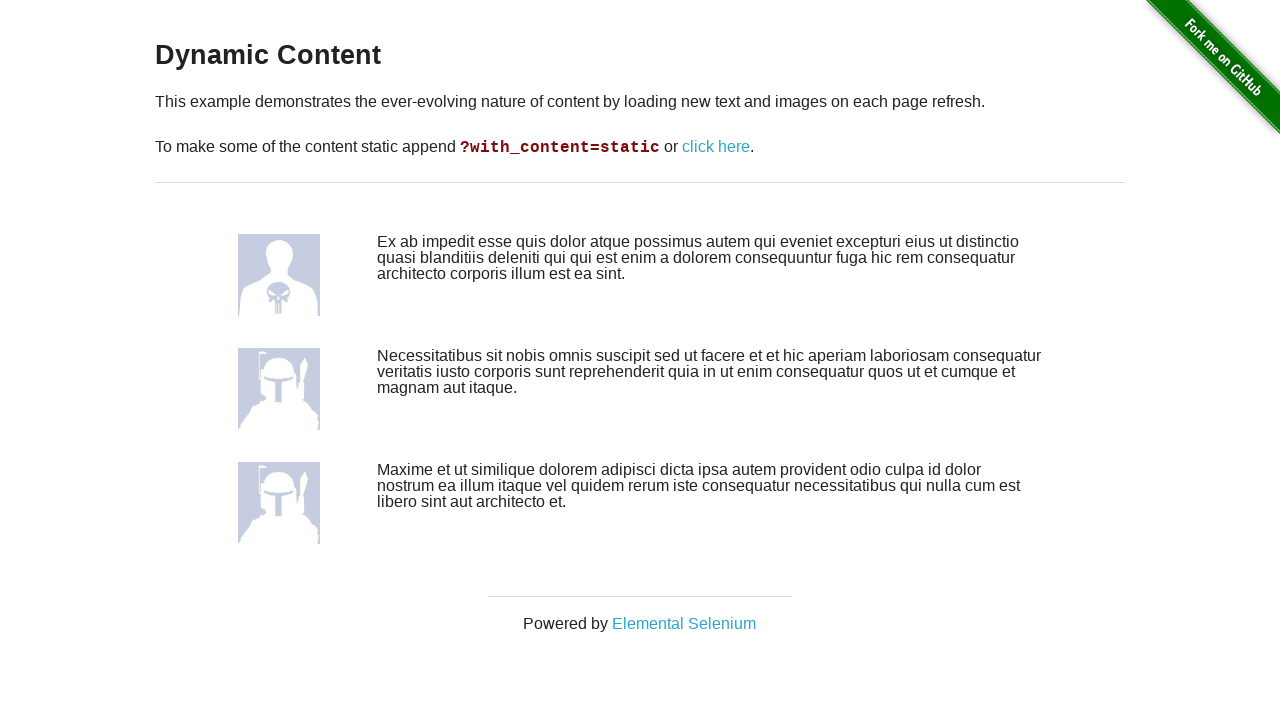

Refreshed the page
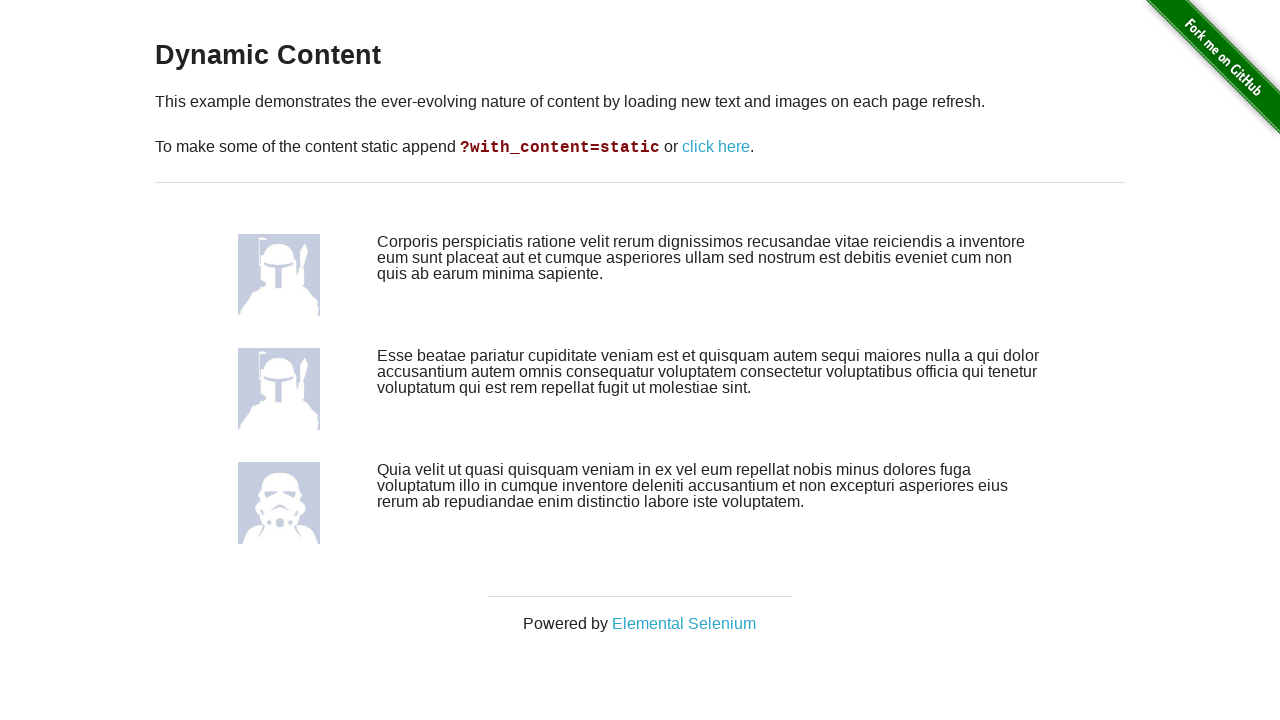

Captured top image src attribute after refresh
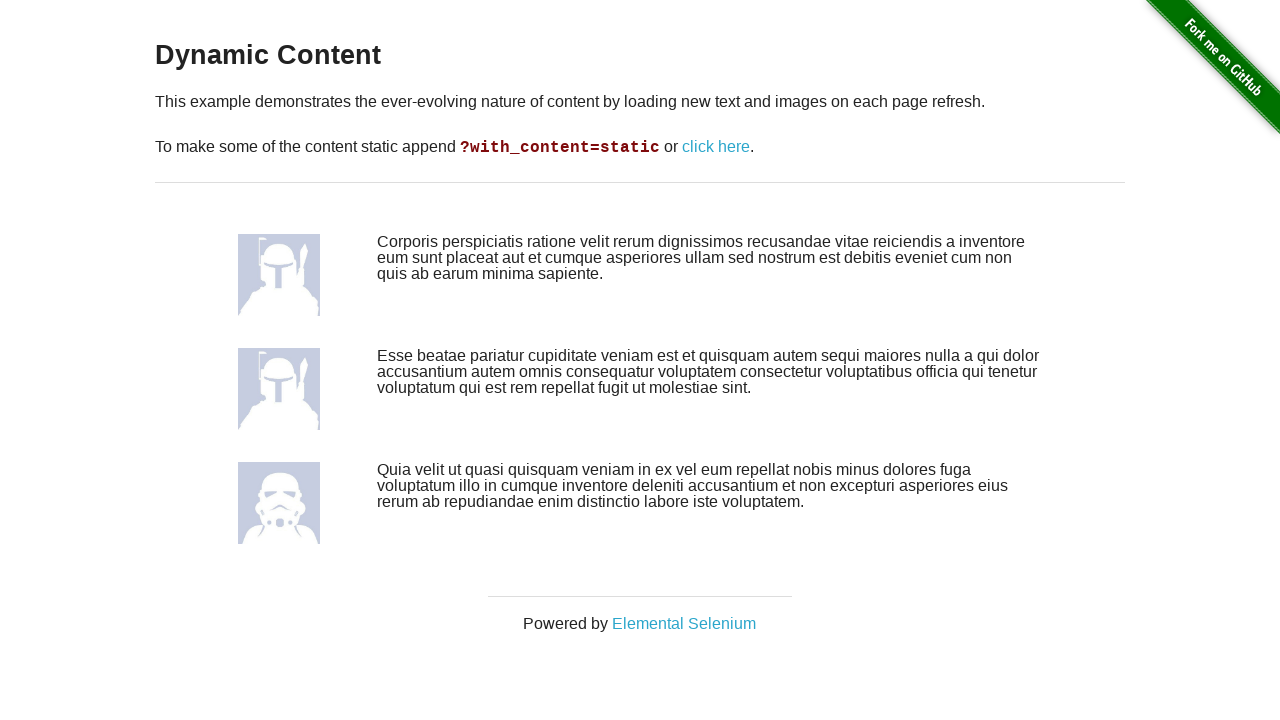

Verified that top image changed after refresh (dynamic content confirmed)
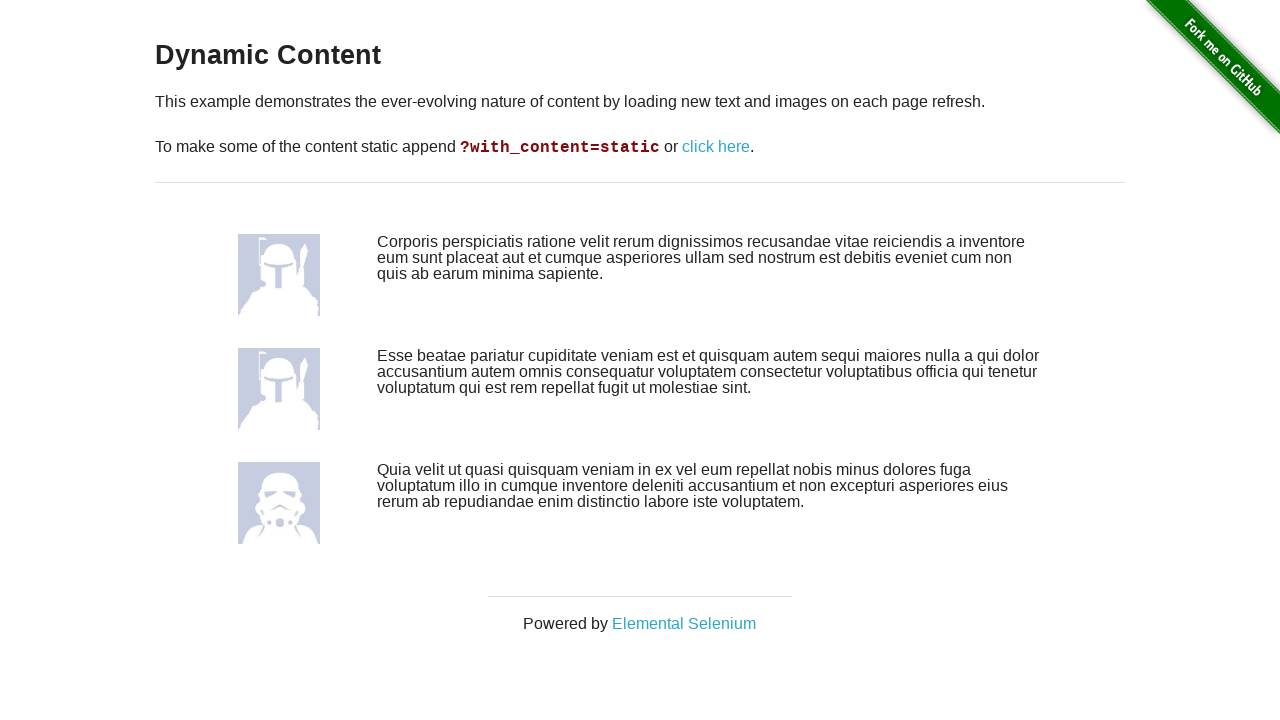

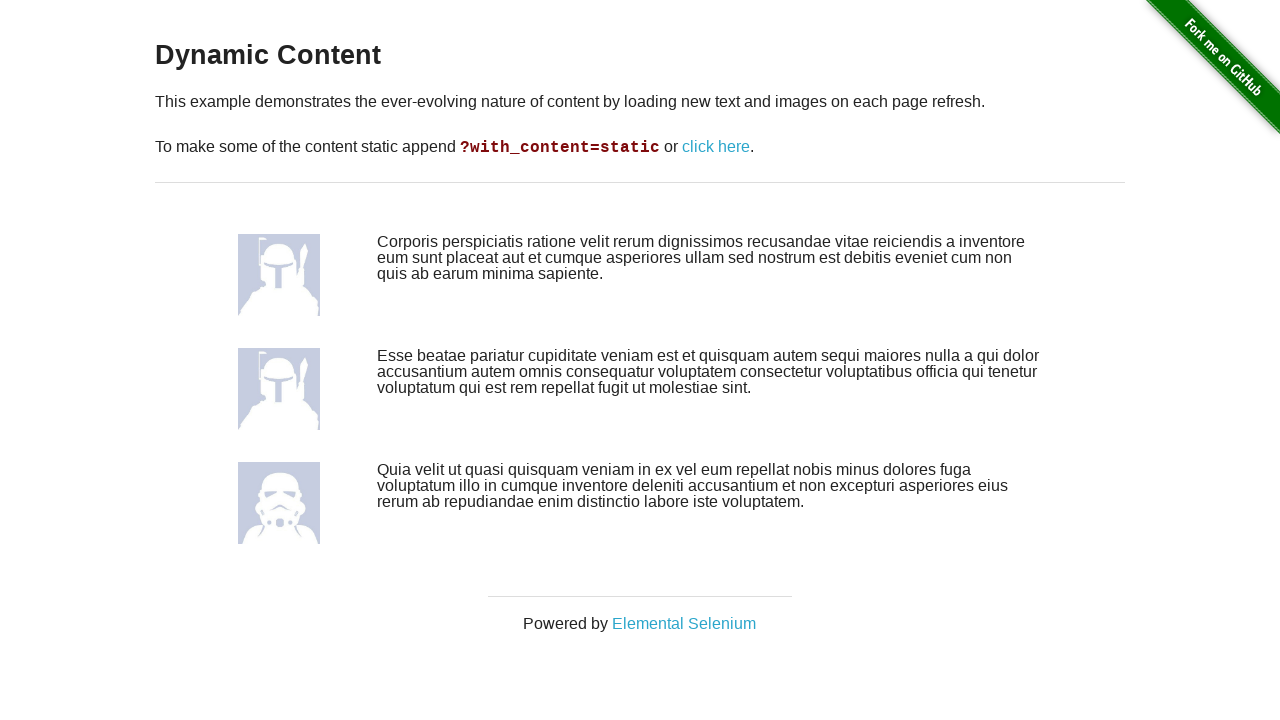